Tests that whitespace is trimmed from edited todo text

Starting URL: https://demo.playwright.dev/todomvc

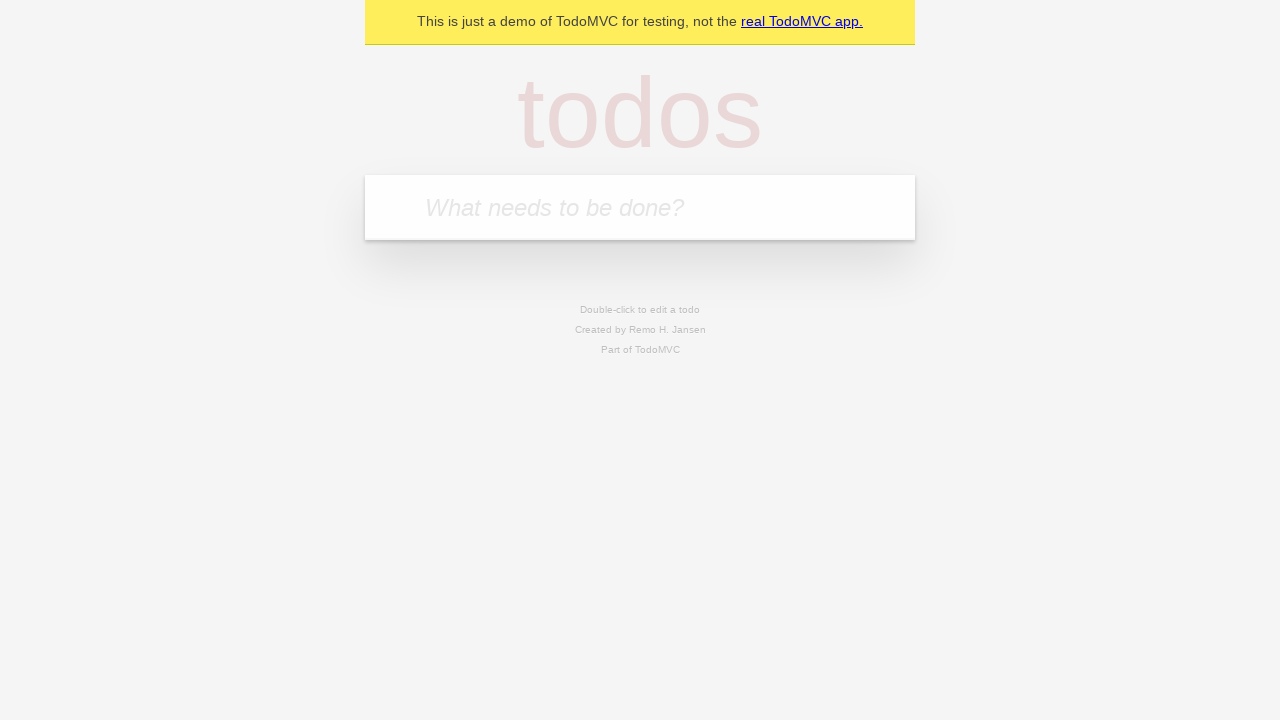

Filled todo input with 'buy some cheese' on internal:attr=[placeholder="What needs to be done?"i]
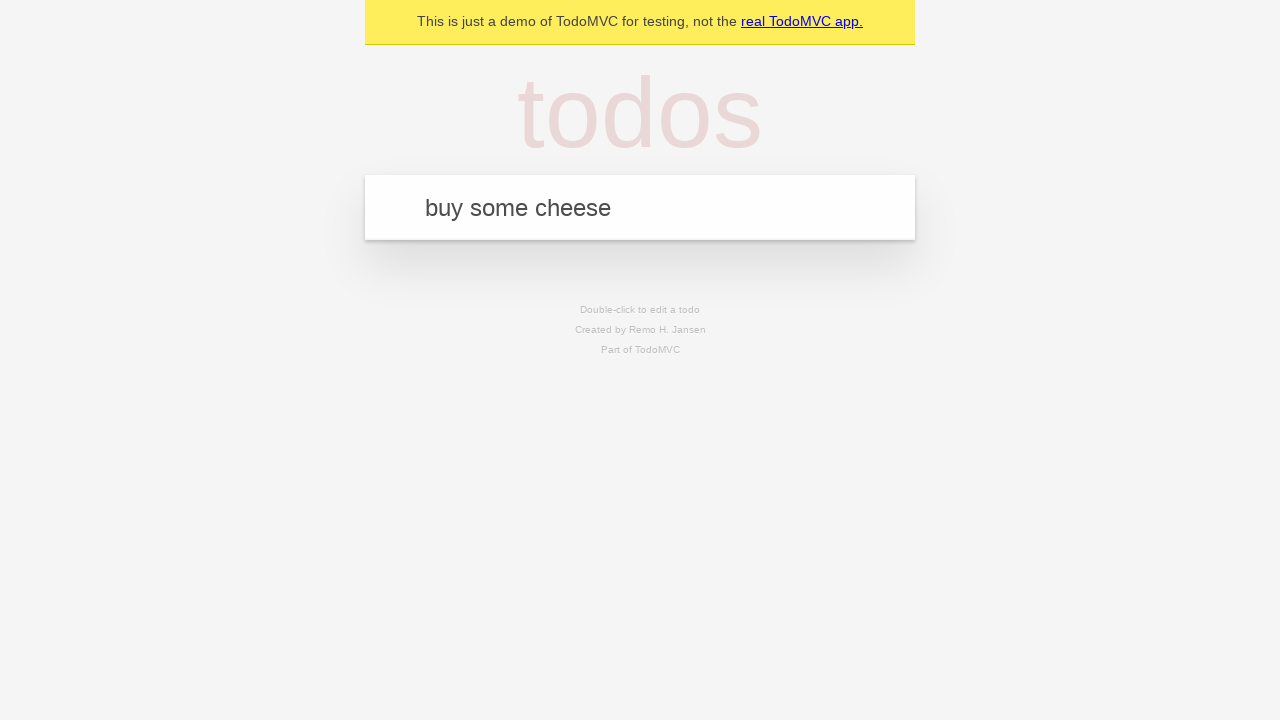

Pressed Enter to create first todo on internal:attr=[placeholder="What needs to be done?"i]
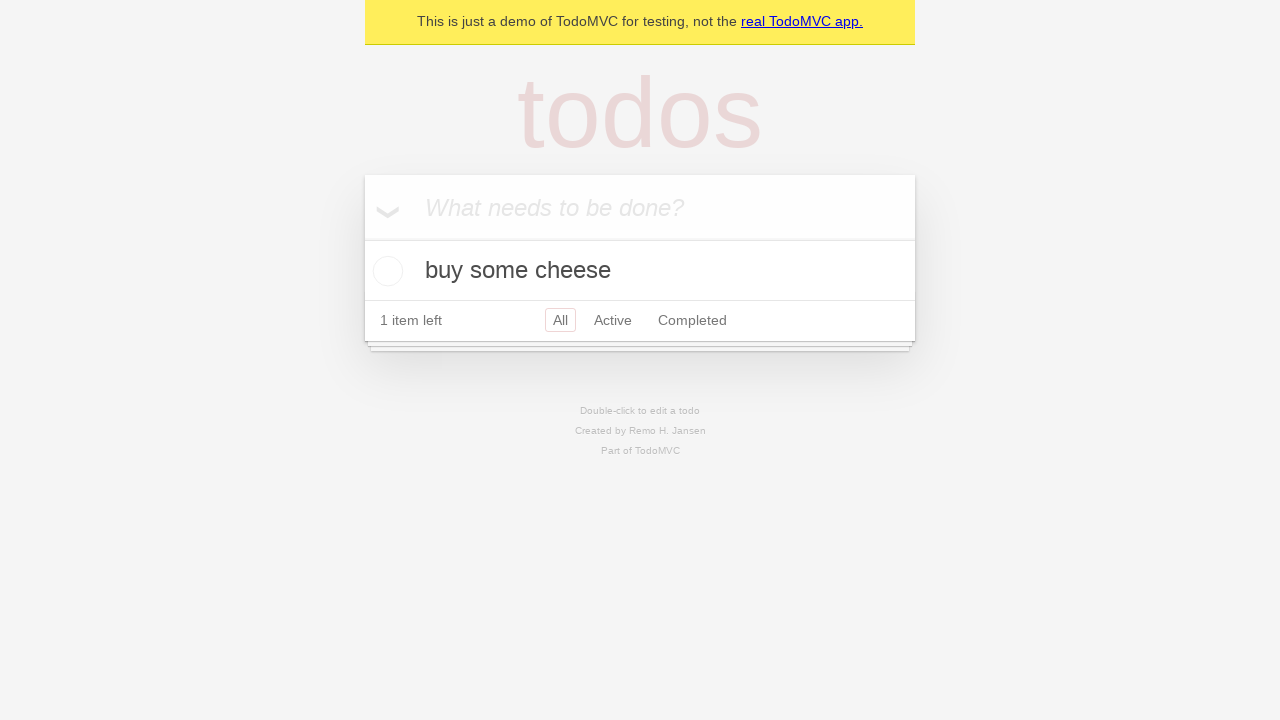

Filled todo input with 'feed the cat' on internal:attr=[placeholder="What needs to be done?"i]
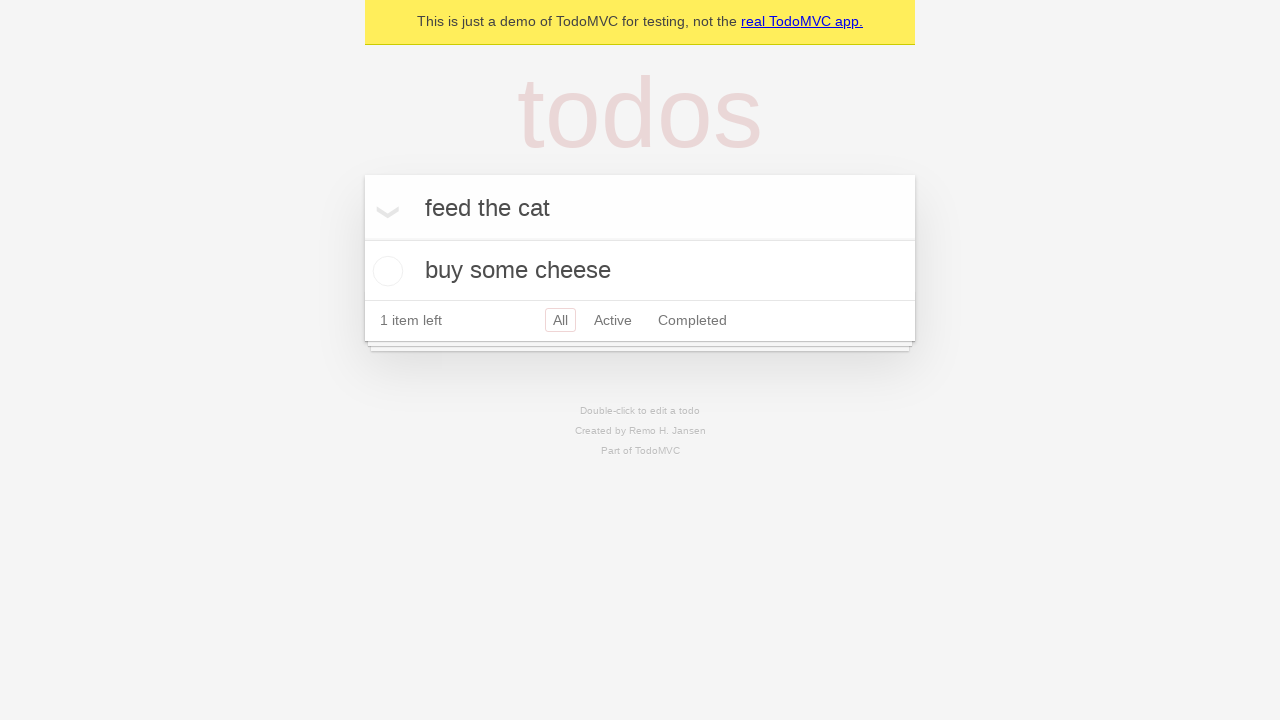

Pressed Enter to create second todo on internal:attr=[placeholder="What needs to be done?"i]
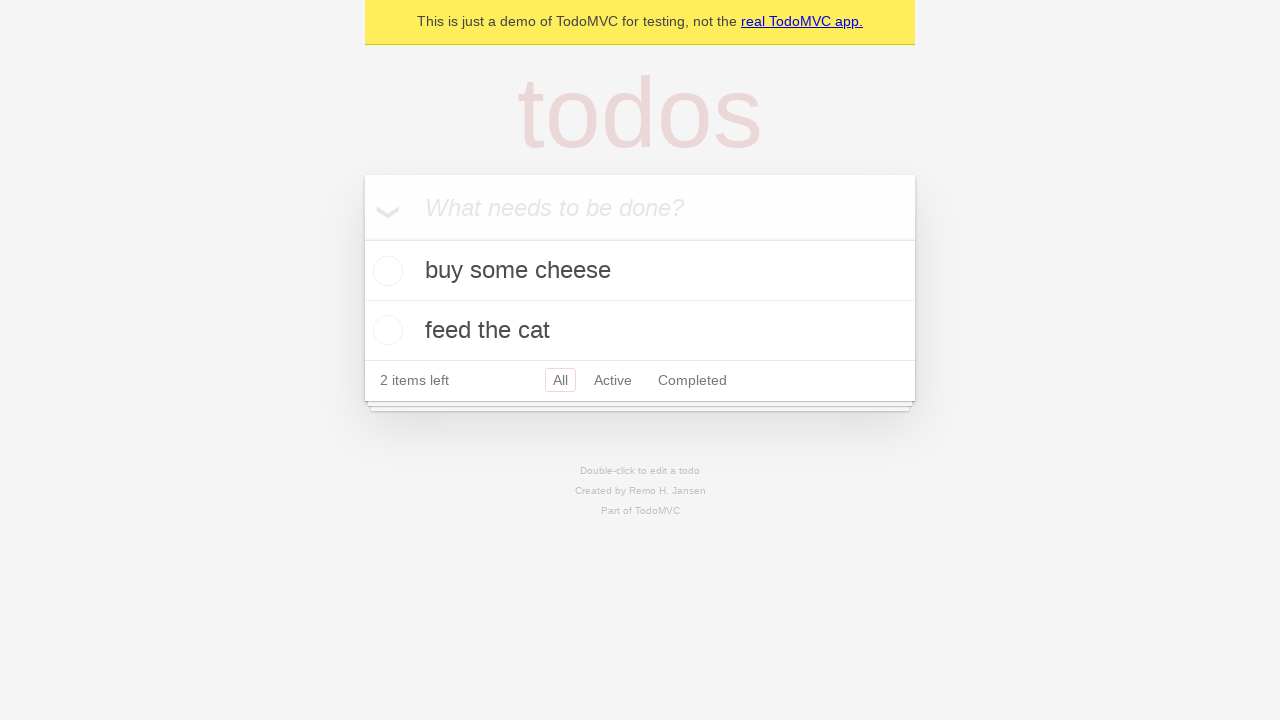

Filled todo input with 'book a doctors appointment' on internal:attr=[placeholder="What needs to be done?"i]
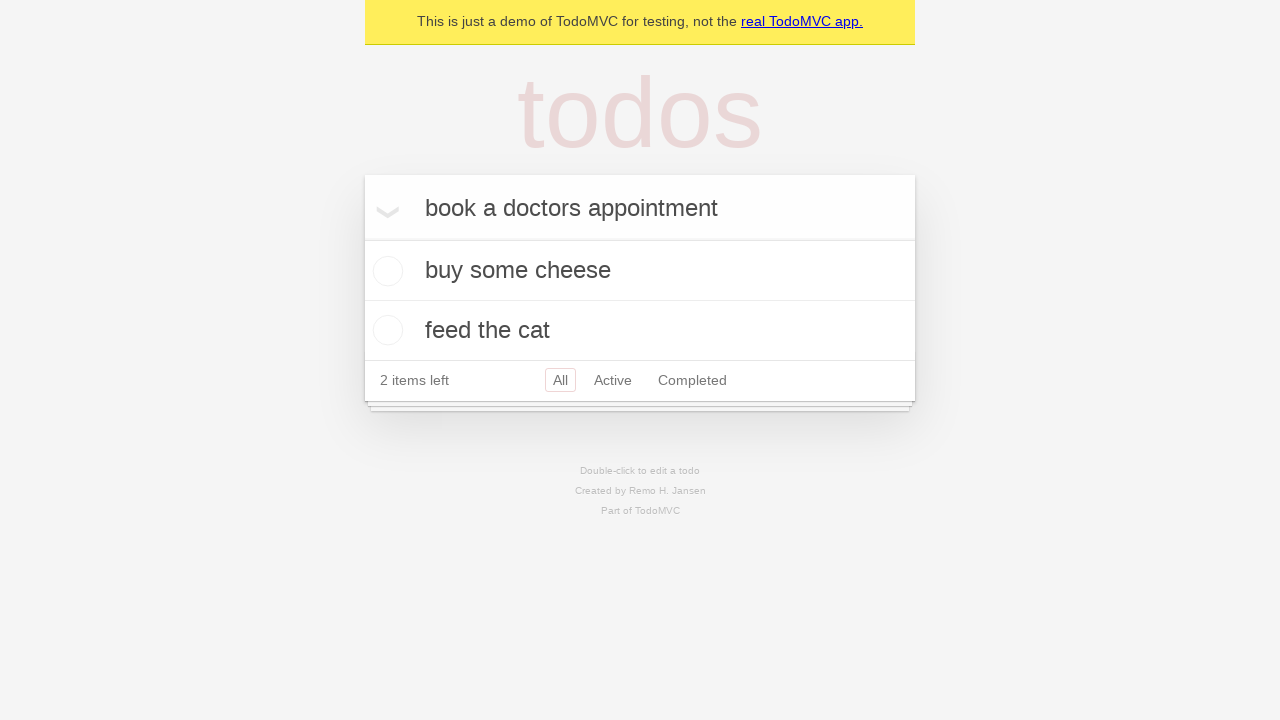

Pressed Enter to create third todo on internal:attr=[placeholder="What needs to be done?"i]
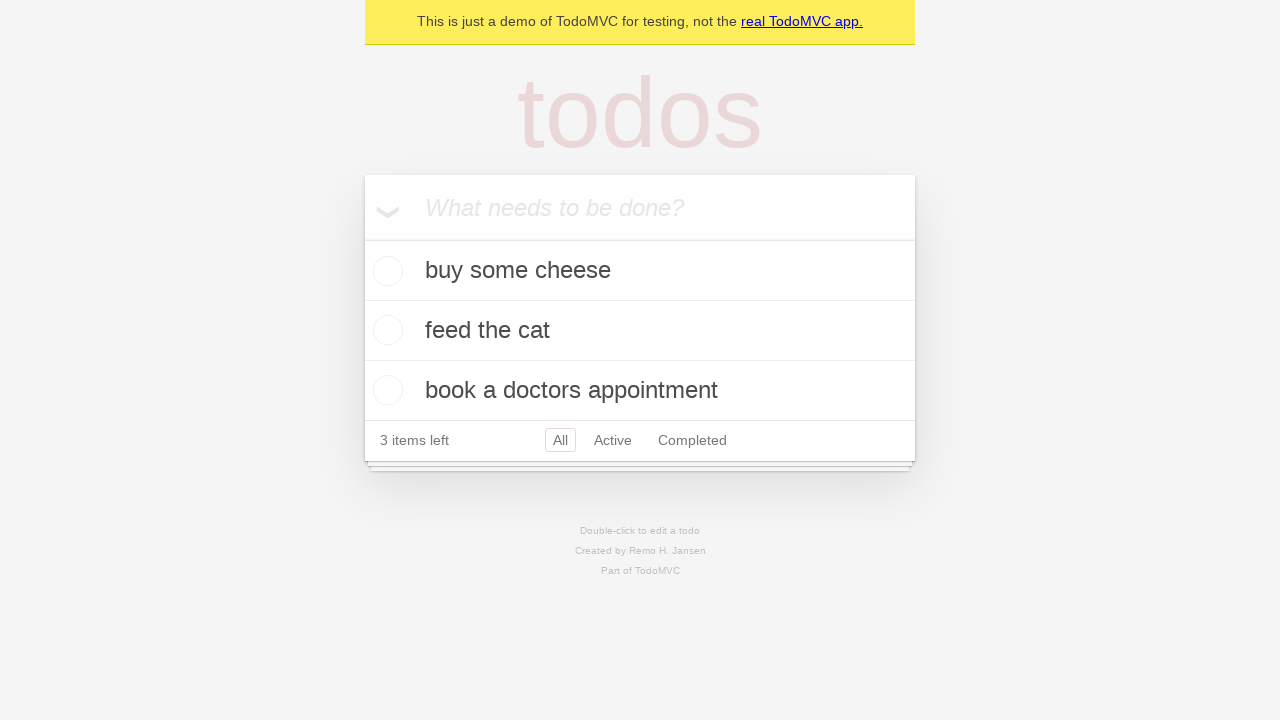

Waited for third todo to appear
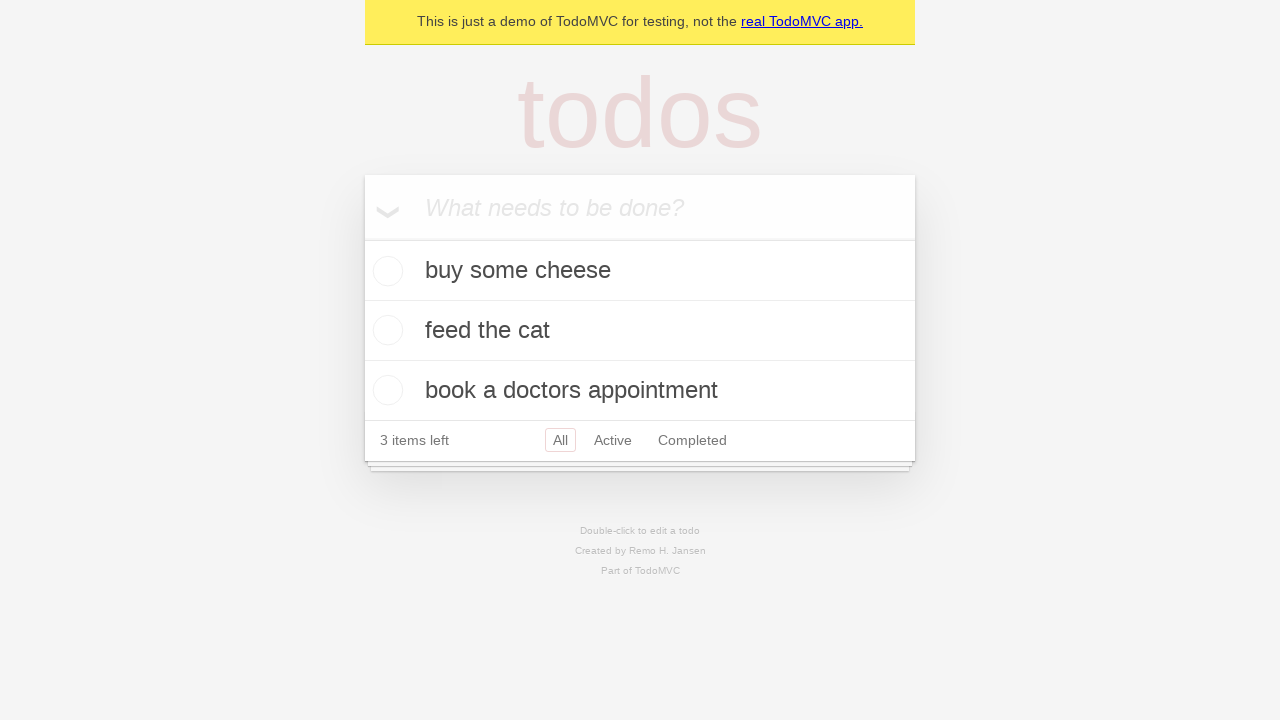

Double-clicked second todo to enter edit mode at (640, 331) on [data-testid='todo-item'] >> nth=1
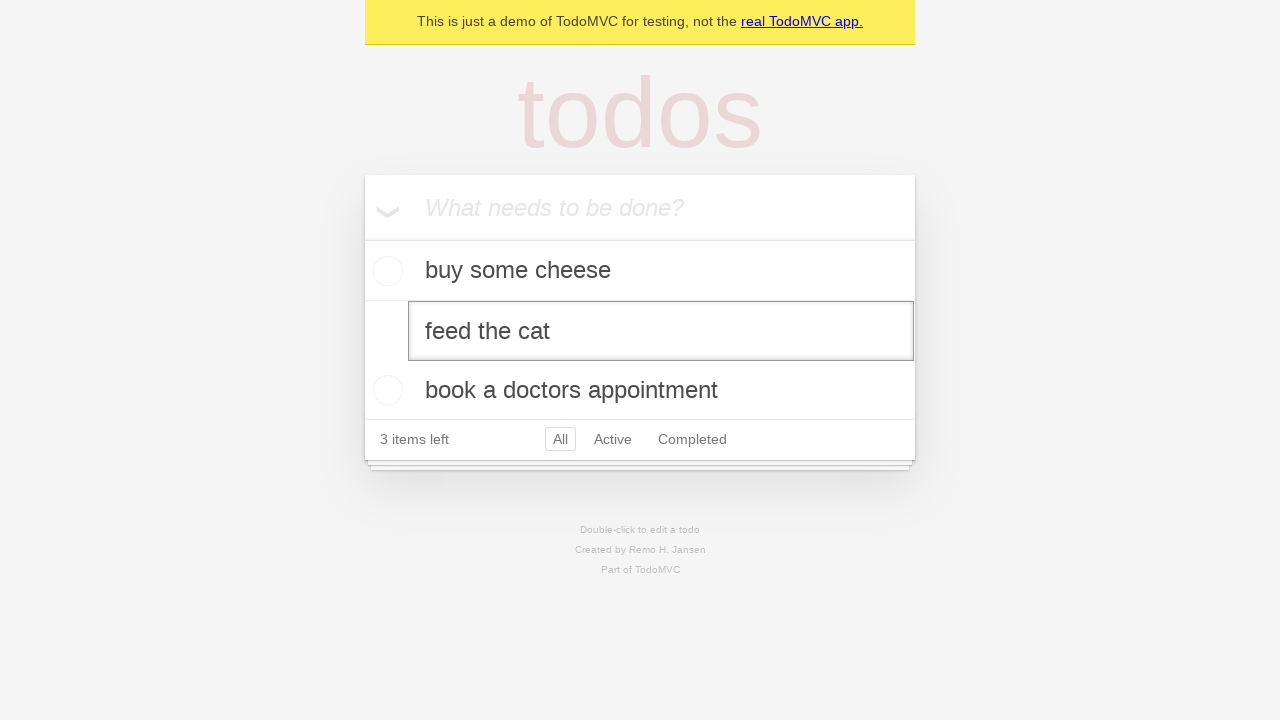

Filled edit textbox with '    buy some sausages    ' (text with leading and trailing whitespace) on [data-testid='todo-item'] >> nth=1 >> internal:role=textbox[name="Edit"i]
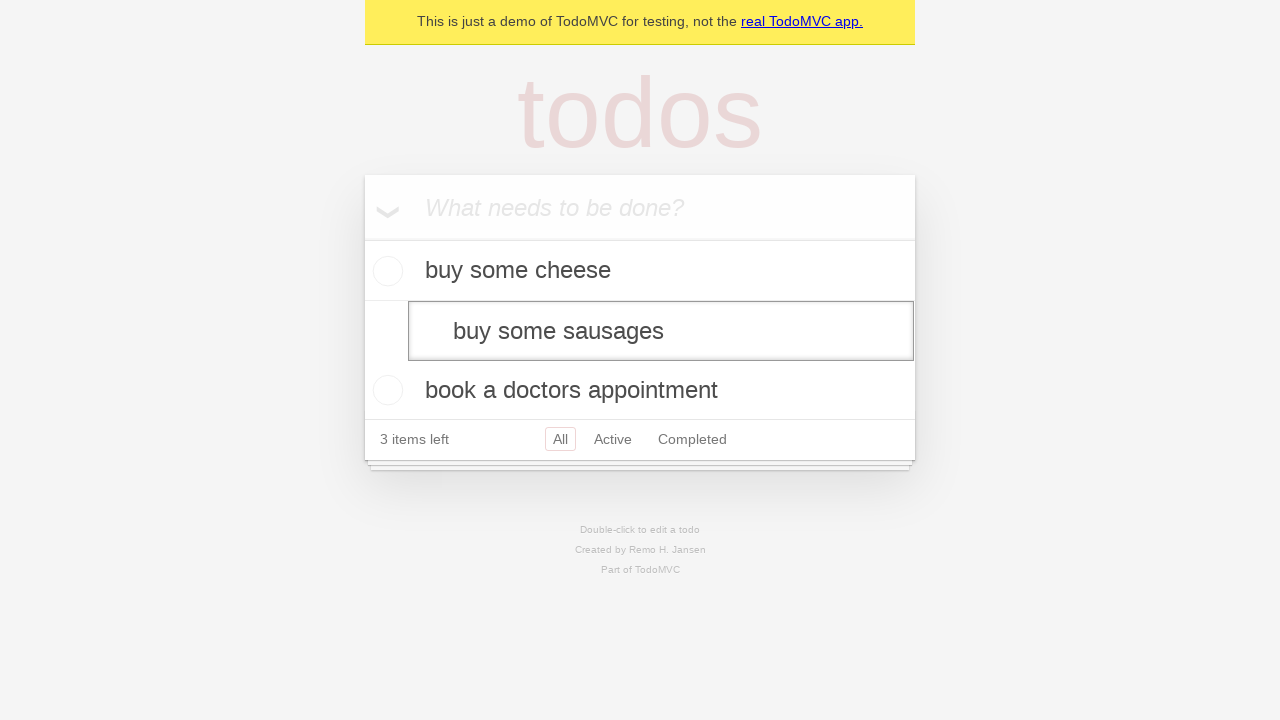

Pressed Enter to confirm edit and verify whitespace trimming on [data-testid='todo-item'] >> nth=1 >> internal:role=textbox[name="Edit"i]
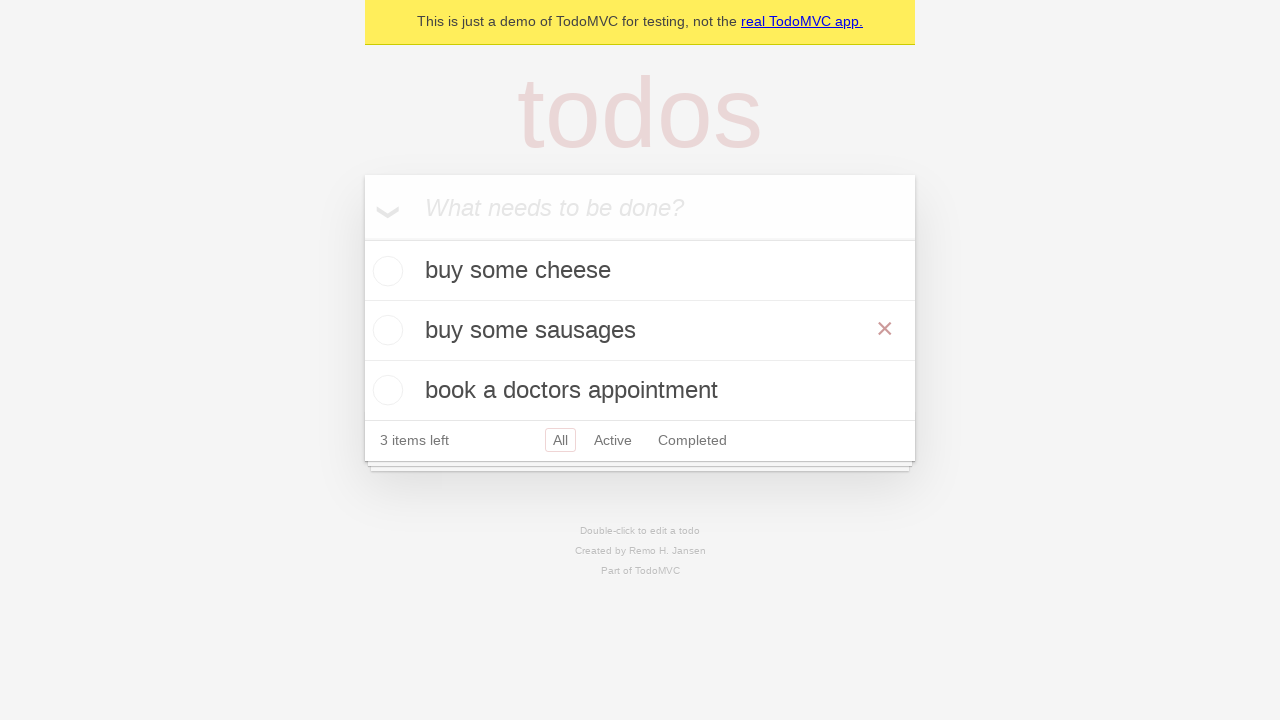

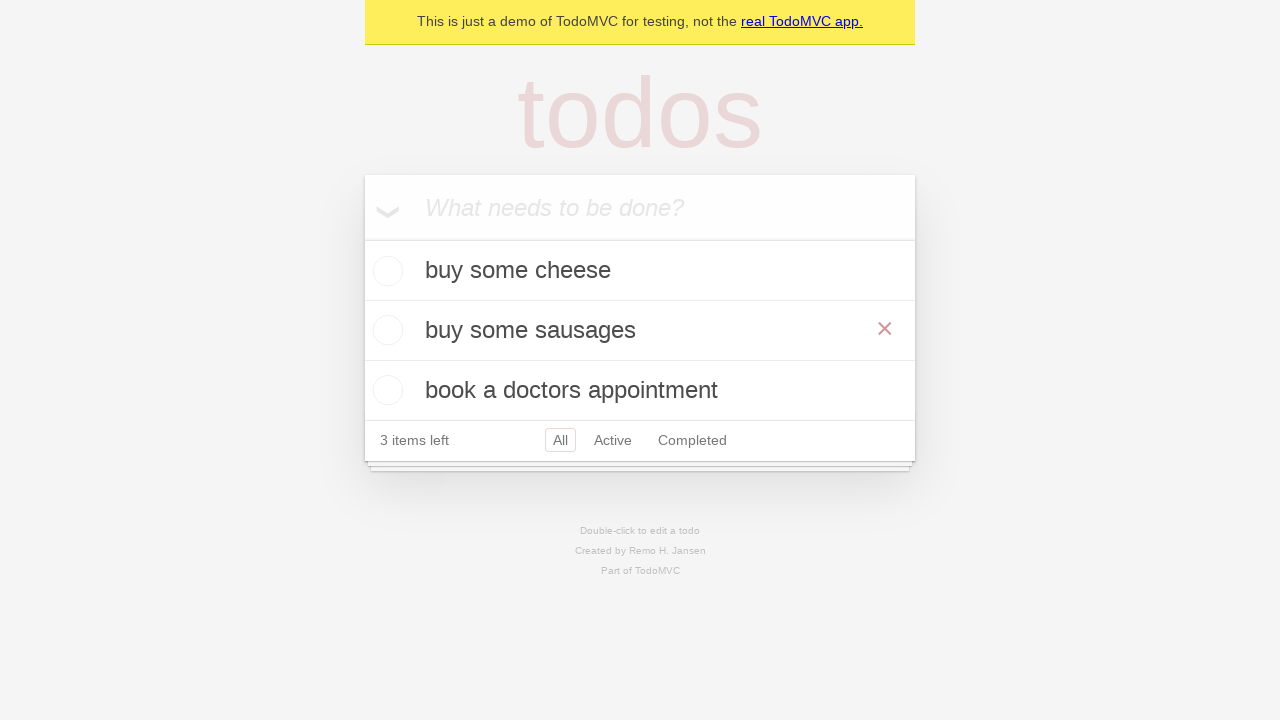